Tests that a todo item is removed if edited to an empty string

Starting URL: https://demo.playwright.dev/todomvc

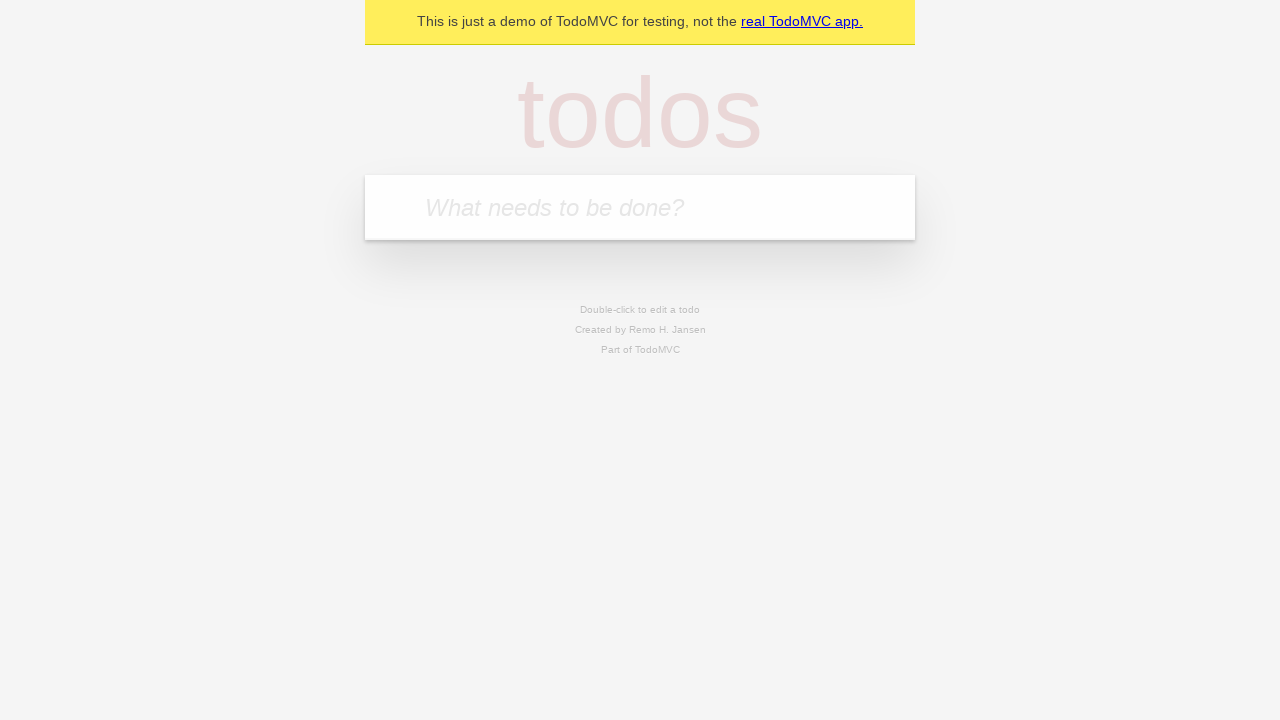

Filled input with first todo 'buy some cheese' on internal:attr=[placeholder="What needs to be done?"i]
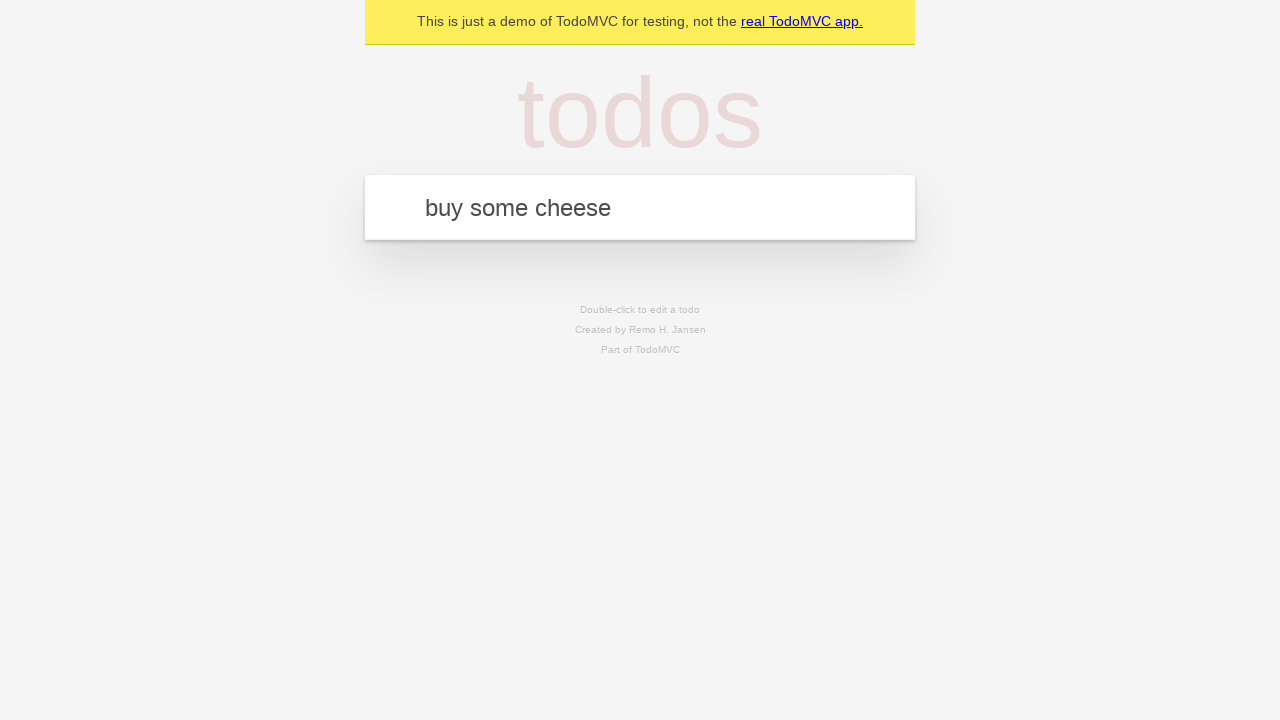

Pressed Enter to add first todo on internal:attr=[placeholder="What needs to be done?"i]
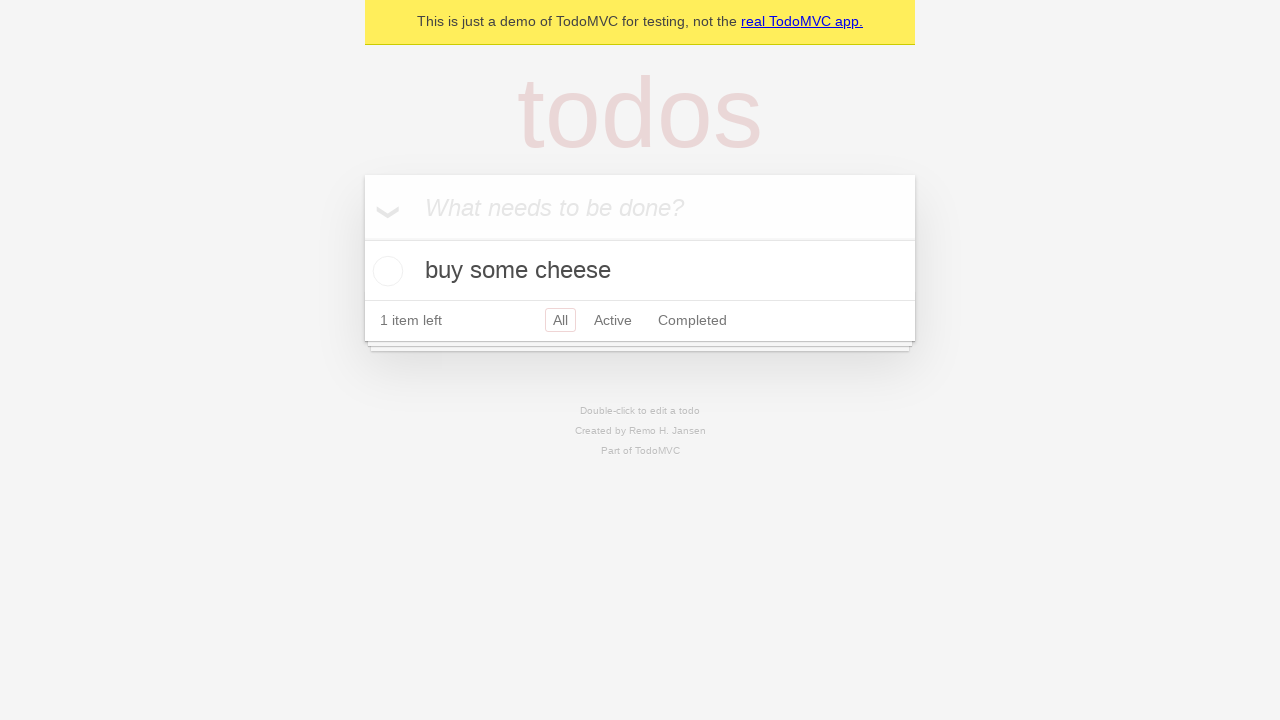

Filled input with second todo 'feed the cat' on internal:attr=[placeholder="What needs to be done?"i]
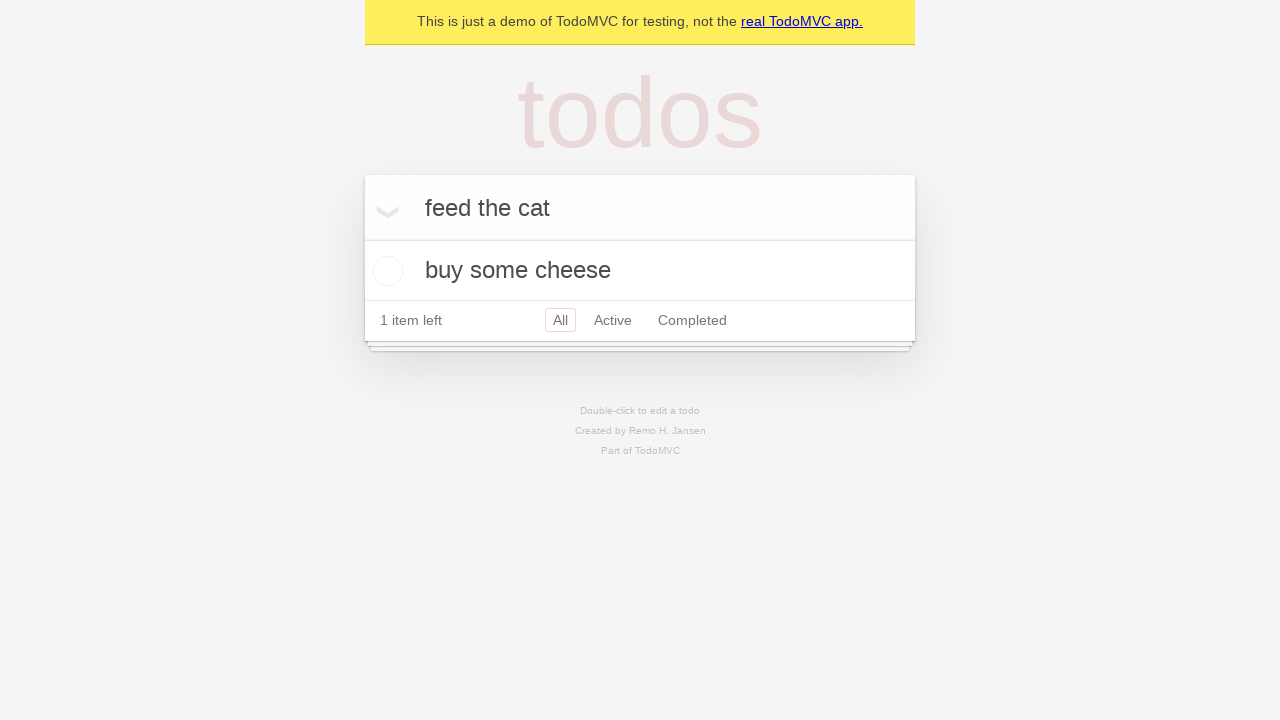

Pressed Enter to add second todo on internal:attr=[placeholder="What needs to be done?"i]
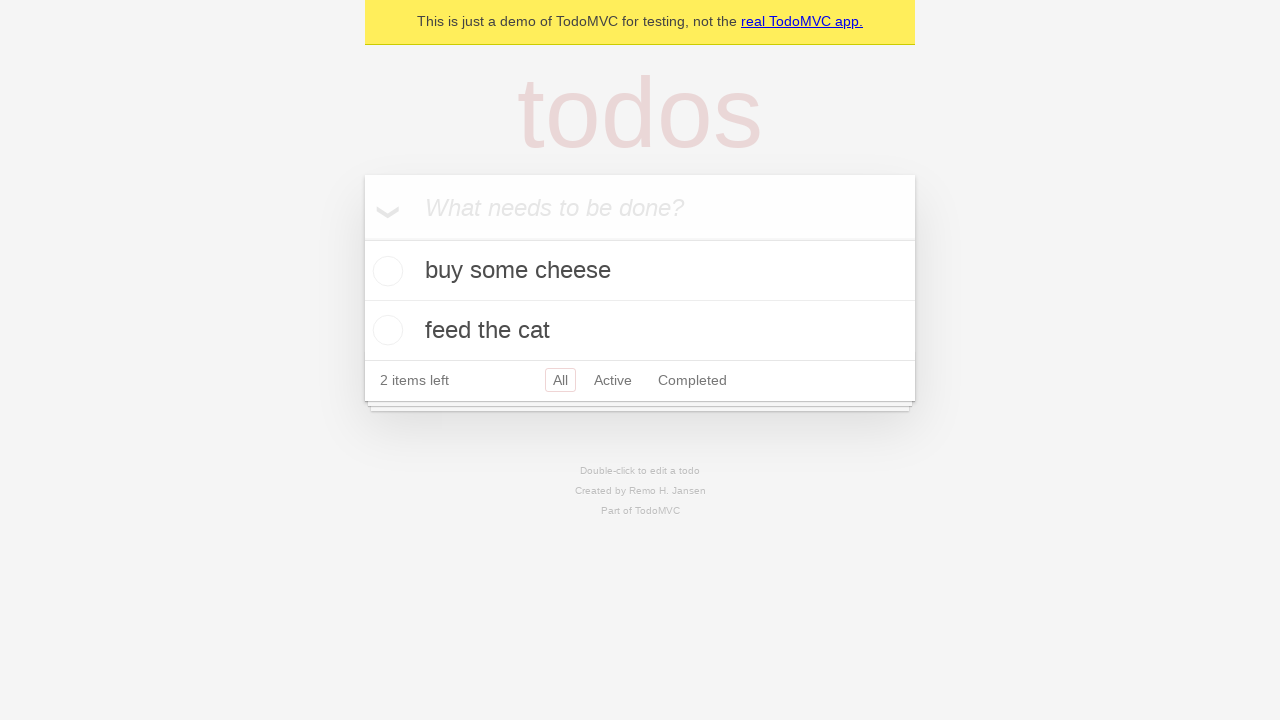

Filled input with third todo 'book a doctors appointment' on internal:attr=[placeholder="What needs to be done?"i]
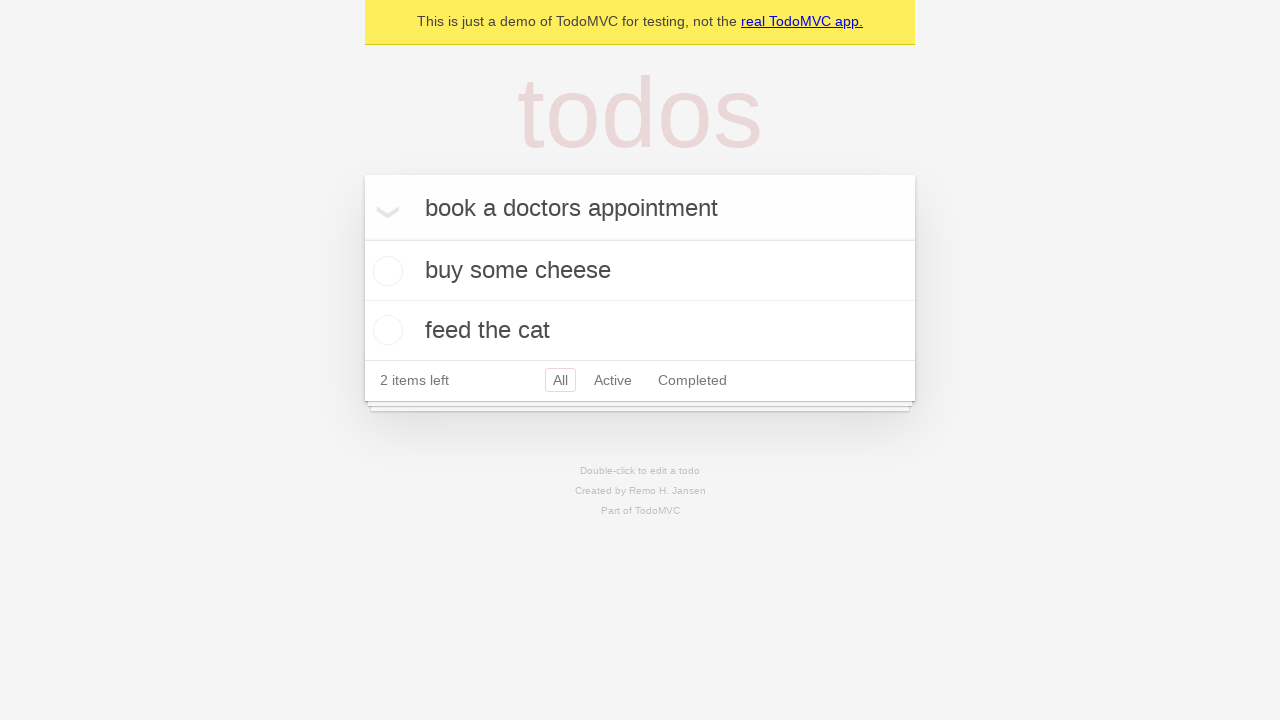

Pressed Enter to add third todo on internal:attr=[placeholder="What needs to be done?"i]
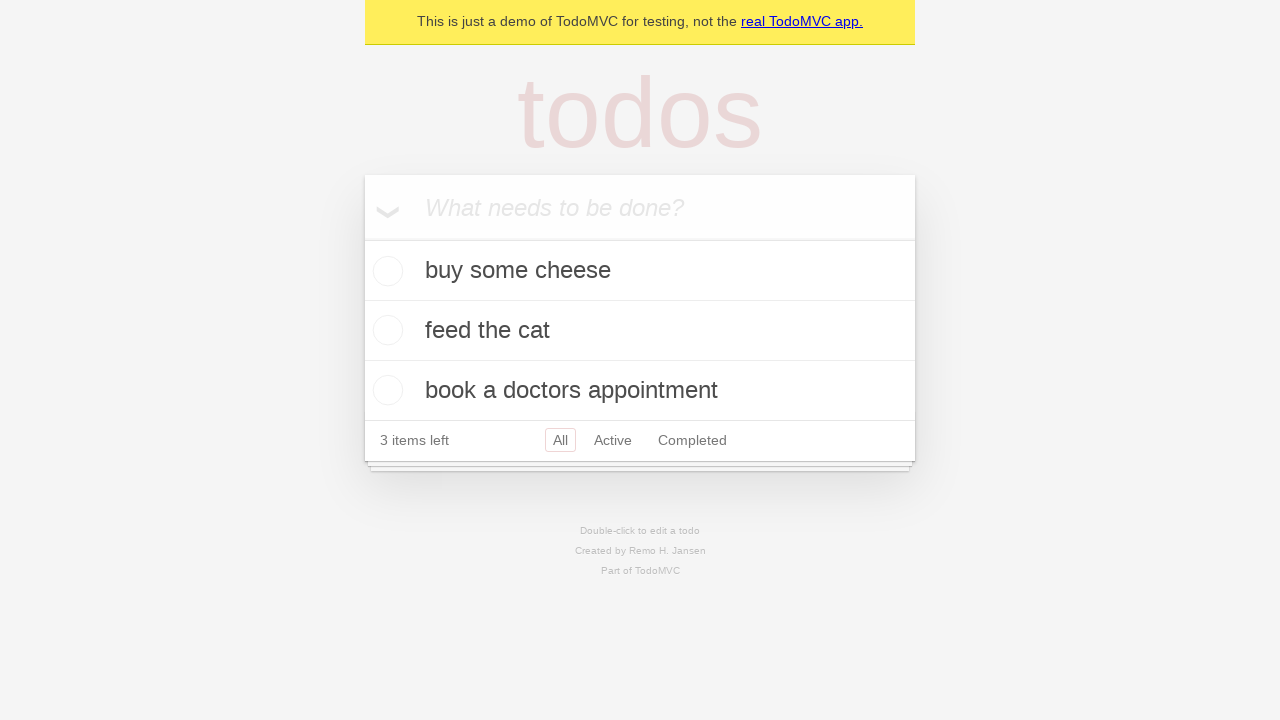

Double-clicked second todo item to enter edit mode at (640, 331) on internal:testid=[data-testid="todo-item"s] >> nth=1
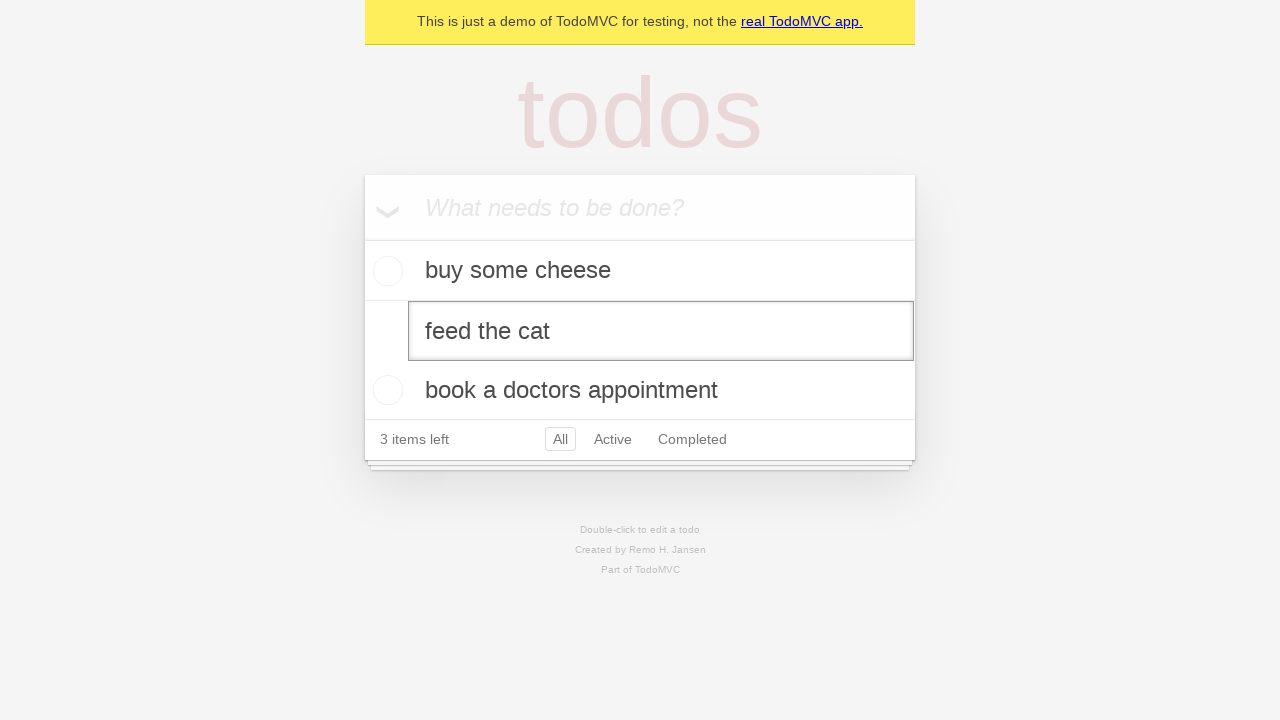

Cleared the text in the edit field to empty string on internal:testid=[data-testid="todo-item"s] >> nth=1 >> internal:role=textbox[nam
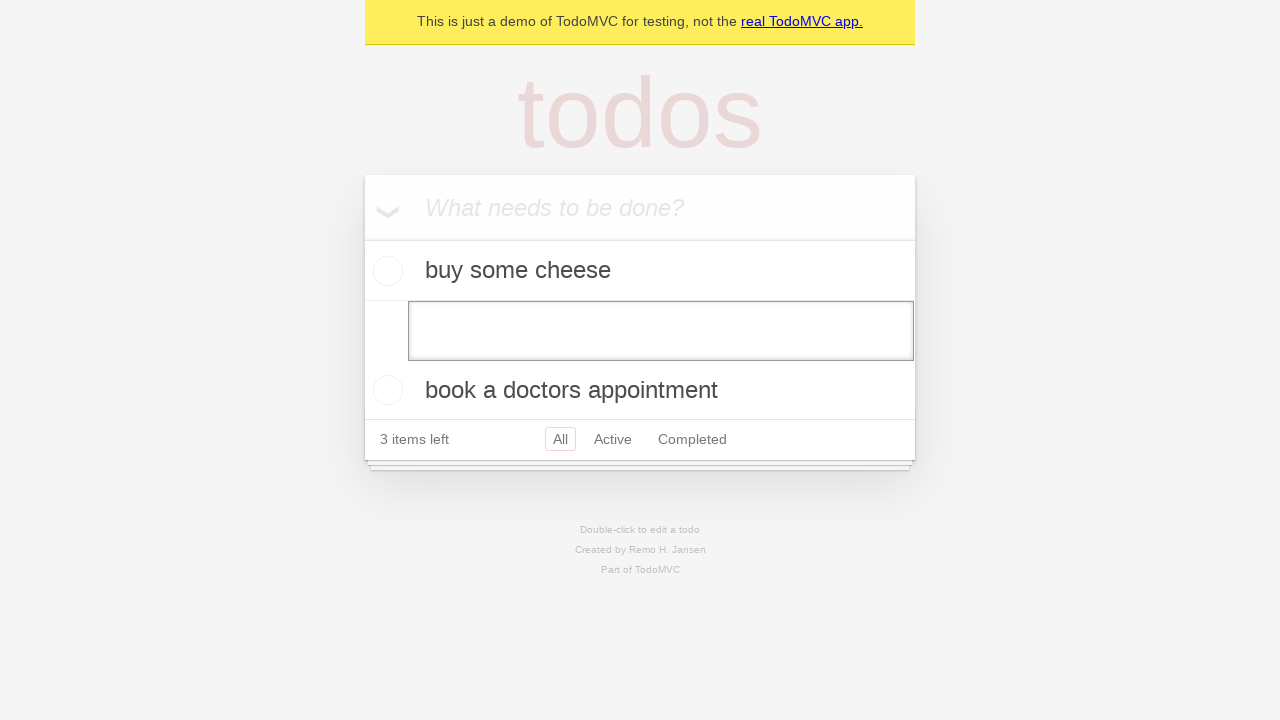

Pressed Enter to save the empty todo, which should remove the item on internal:testid=[data-testid="todo-item"s] >> nth=1 >> internal:role=textbox[nam
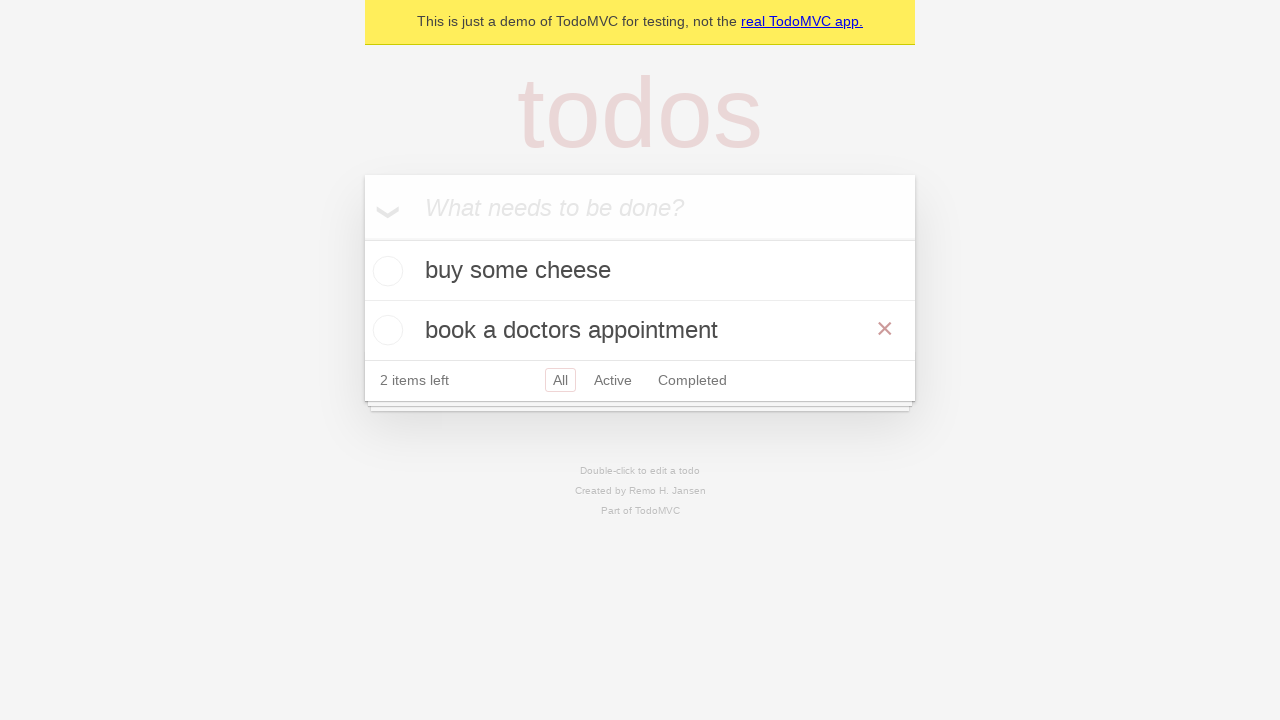

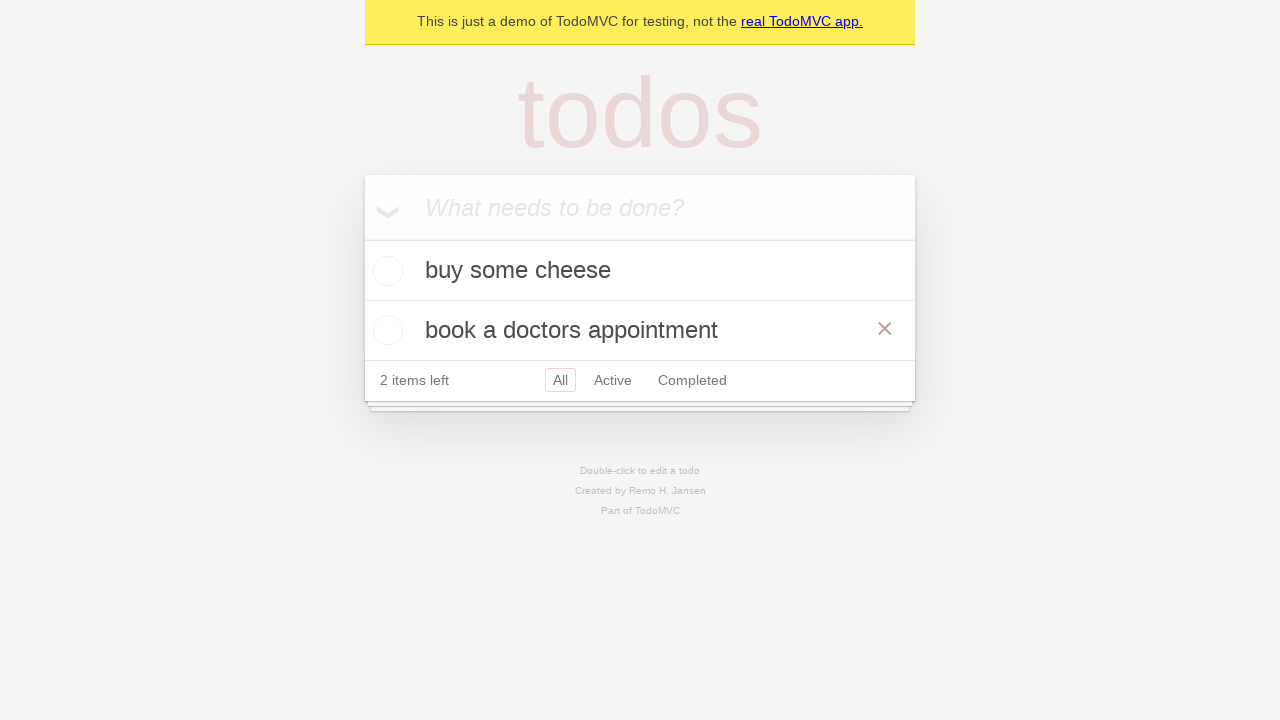